Tests that the complete all checkbox updates state when individual items are toggled

Starting URL: https://demo.playwright.dev/todomvc

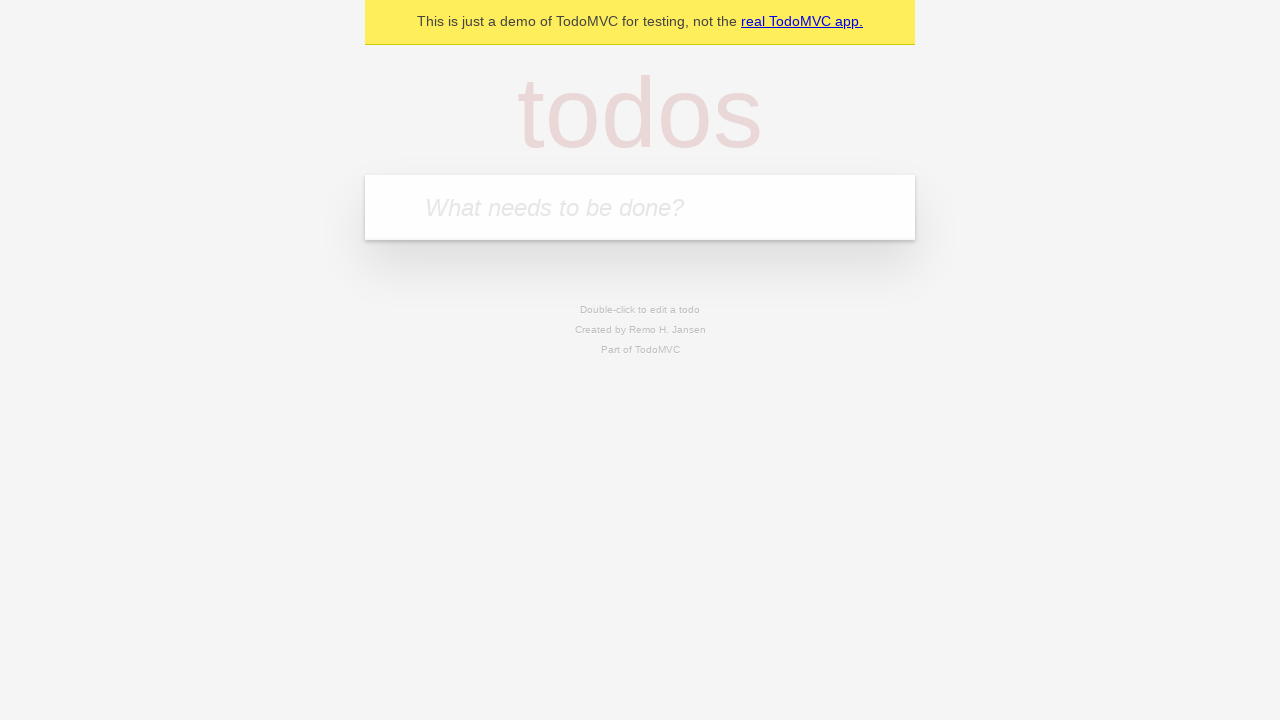

Filled todo input with 'buy some cheese' on internal:attr=[placeholder="What needs to be done?"i]
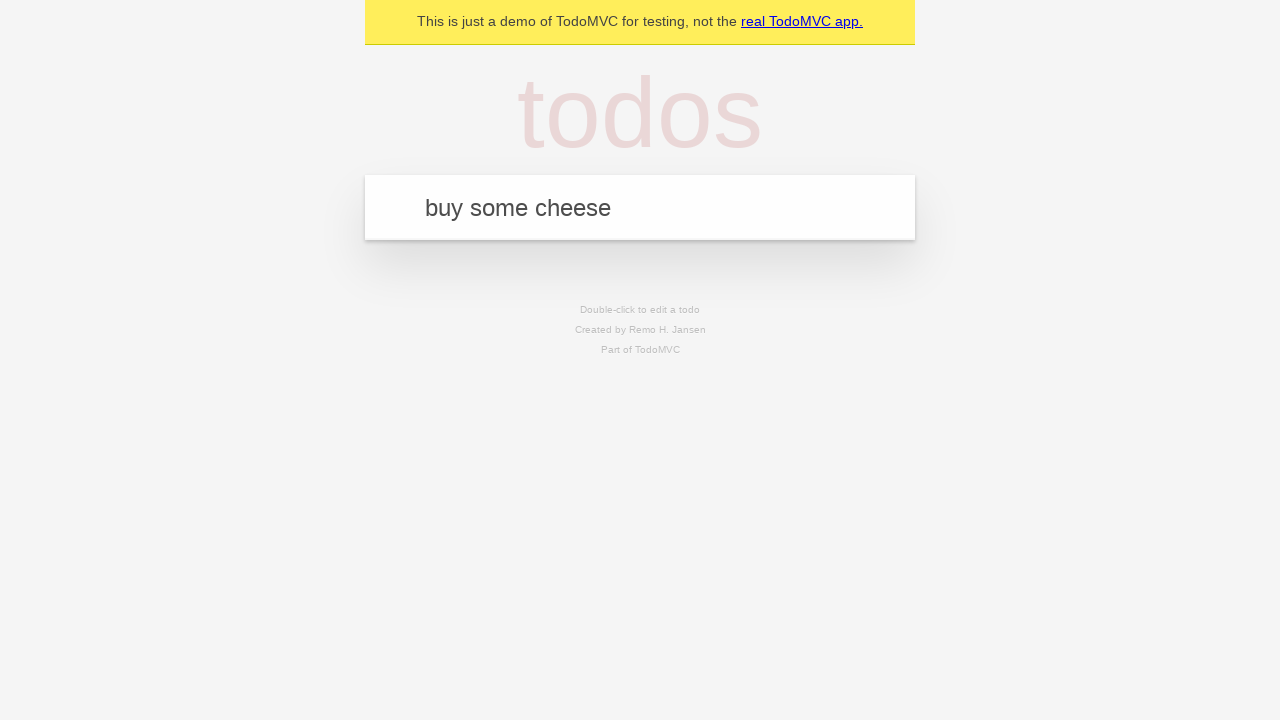

Pressed Enter to add first todo item on internal:attr=[placeholder="What needs to be done?"i]
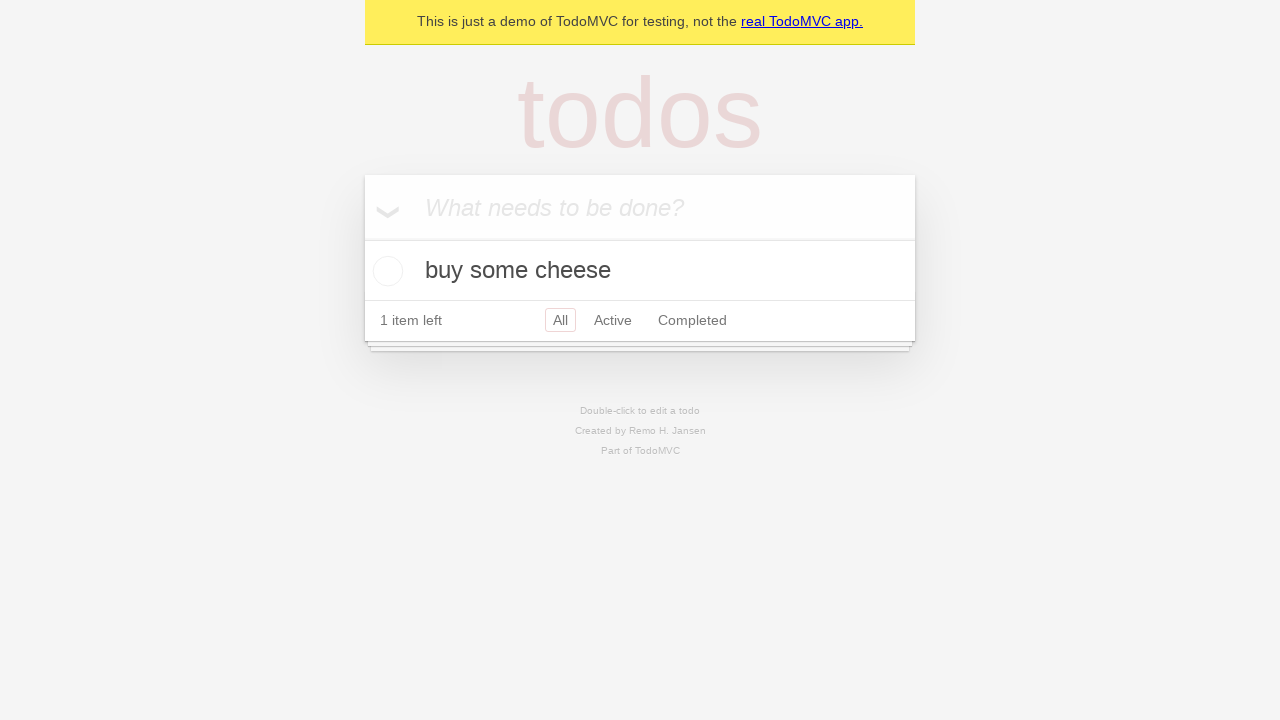

Filled todo input with 'feed the cat' on internal:attr=[placeholder="What needs to be done?"i]
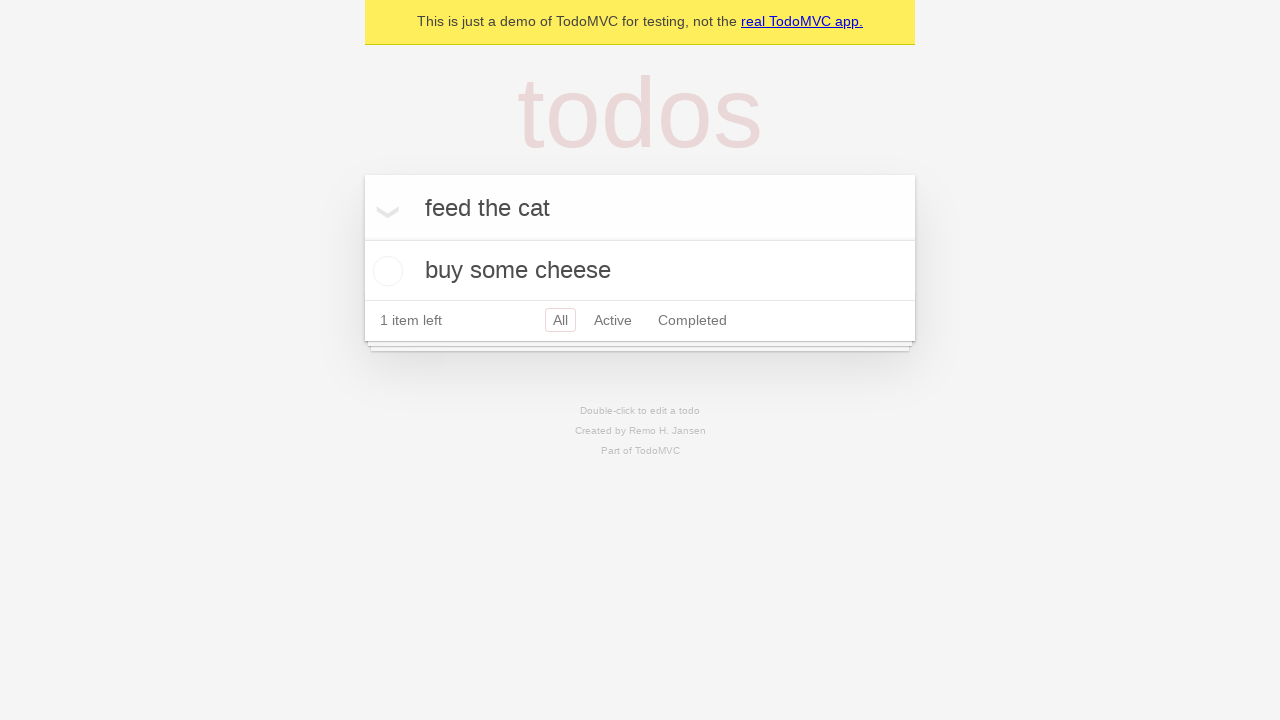

Pressed Enter to add second todo item on internal:attr=[placeholder="What needs to be done?"i]
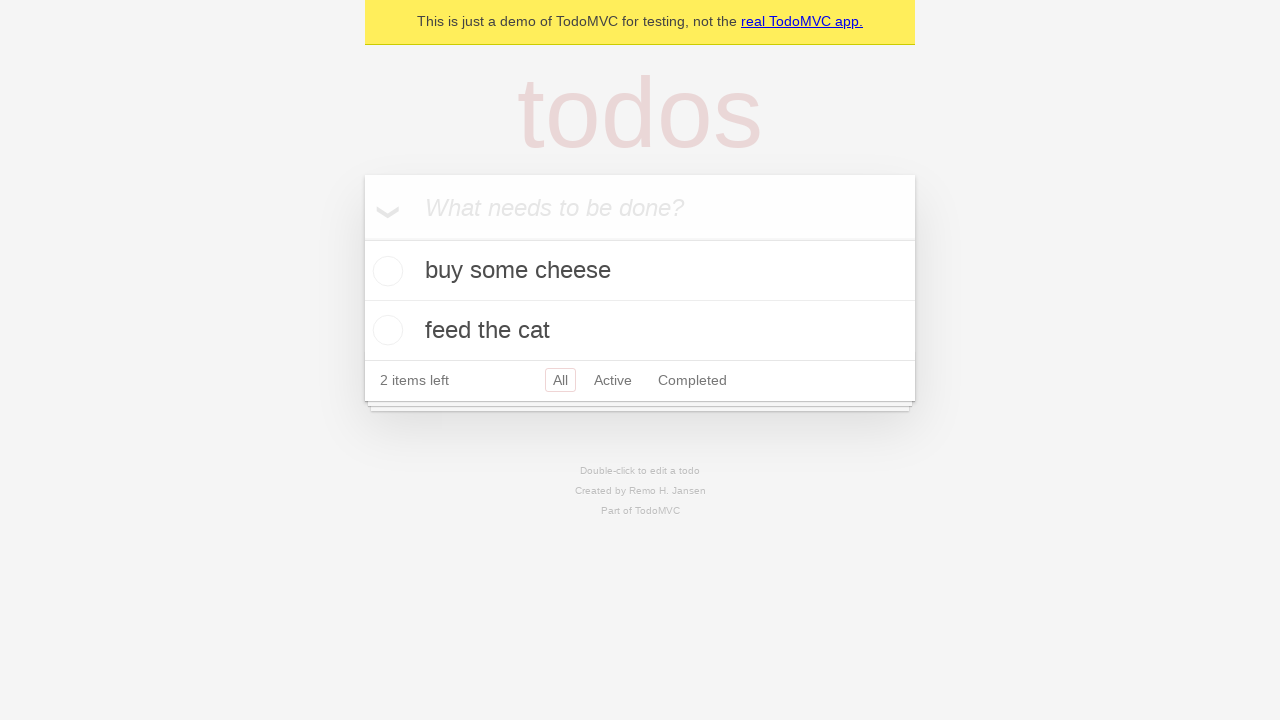

Filled todo input with 'book a doctors appointment' on internal:attr=[placeholder="What needs to be done?"i]
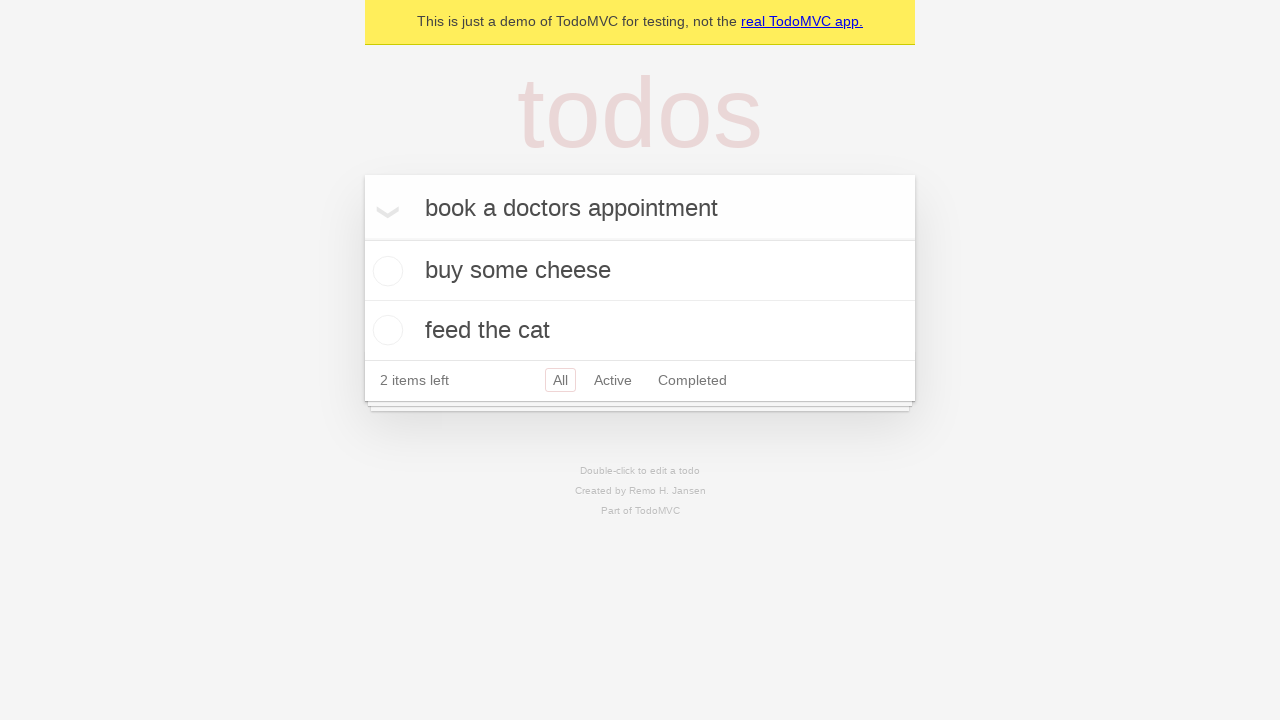

Pressed Enter to add third todo item on internal:attr=[placeholder="What needs to be done?"i]
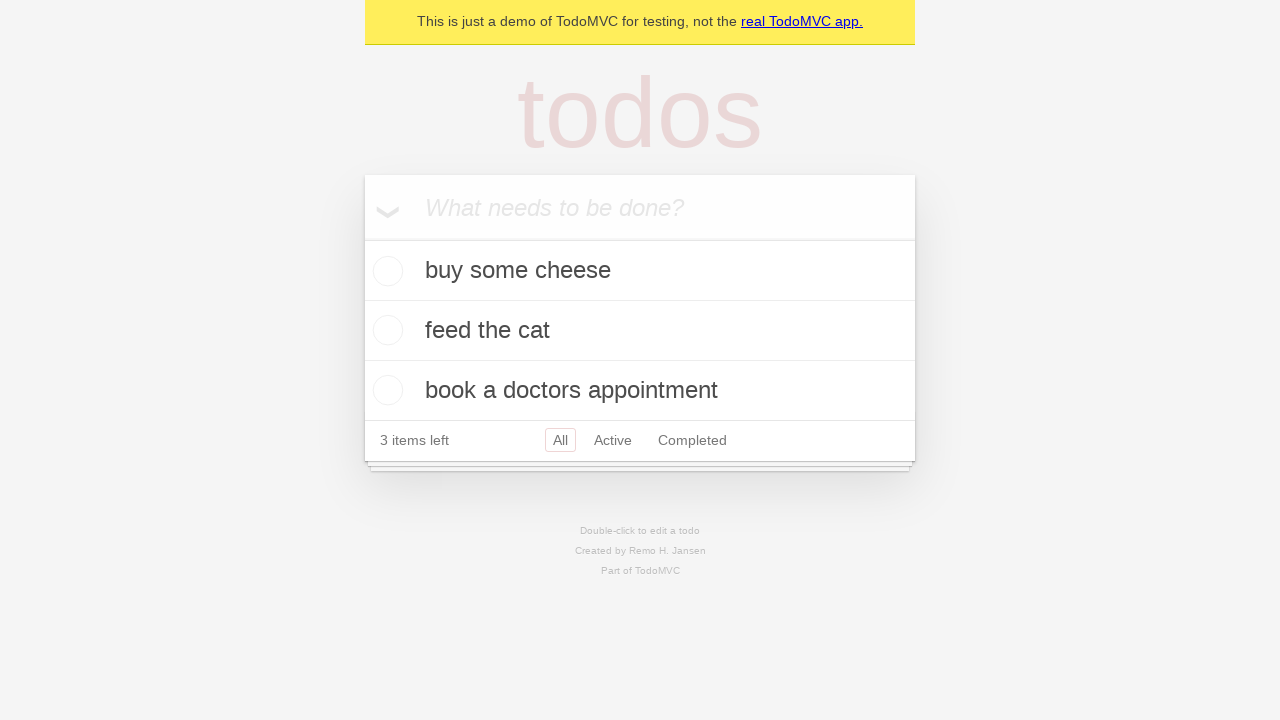

Clicked 'Mark all as complete' checkbox to complete all todos at (362, 238) on internal:label="Mark all as complete"i
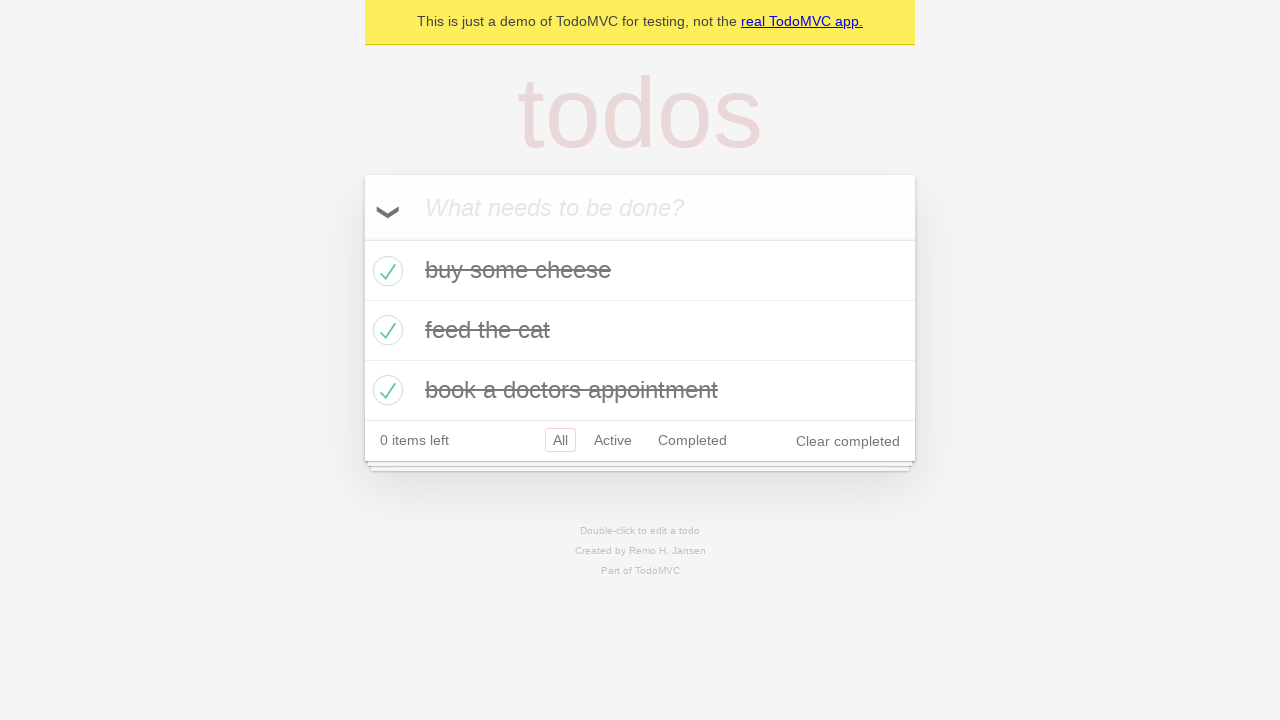

Unchecked the first todo item checkbox at (385, 271) on internal:testid=[data-testid="todo-item"s] >> nth=0 >> internal:role=checkbox
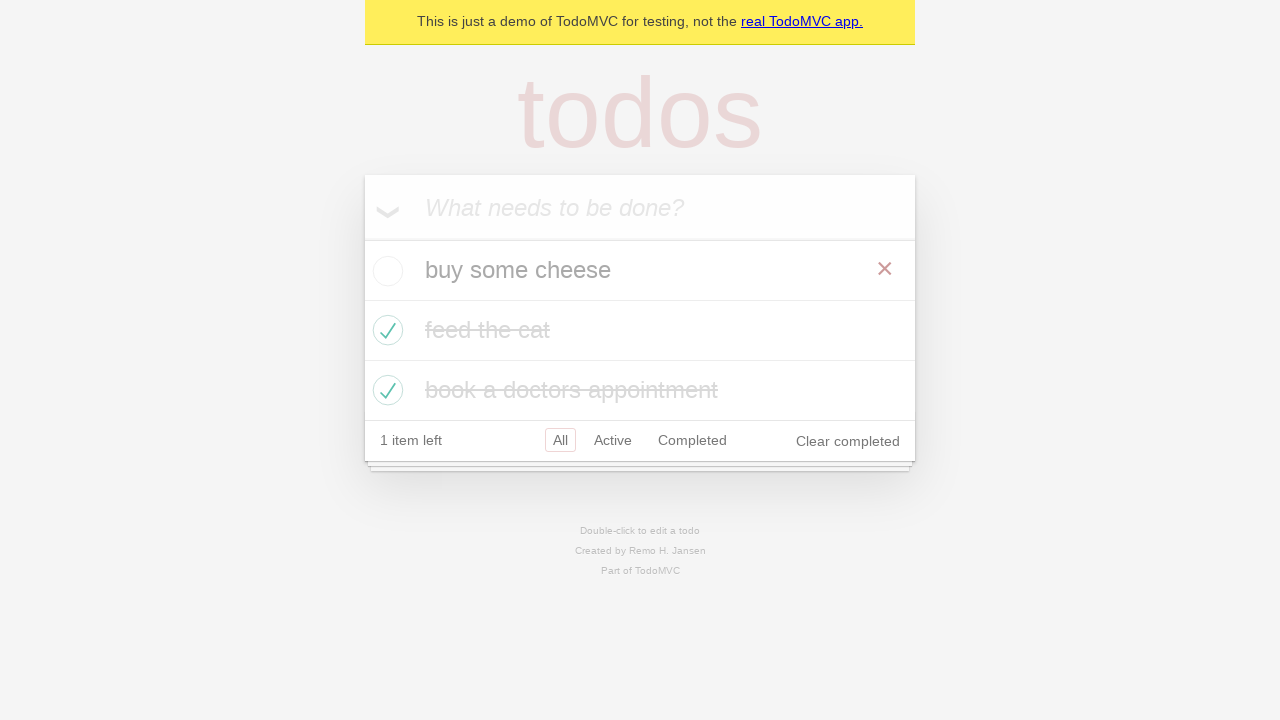

Re-checked the first todo item checkbox at (385, 271) on internal:testid=[data-testid="todo-item"s] >> nth=0 >> internal:role=checkbox
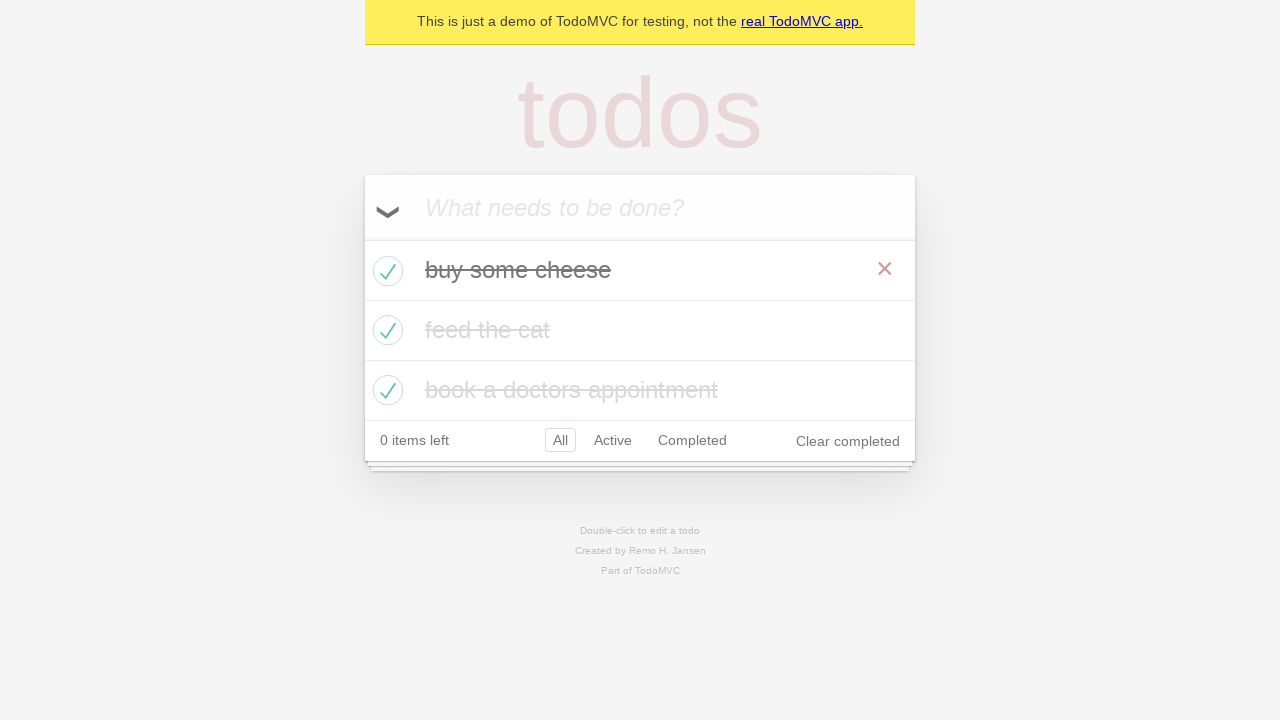

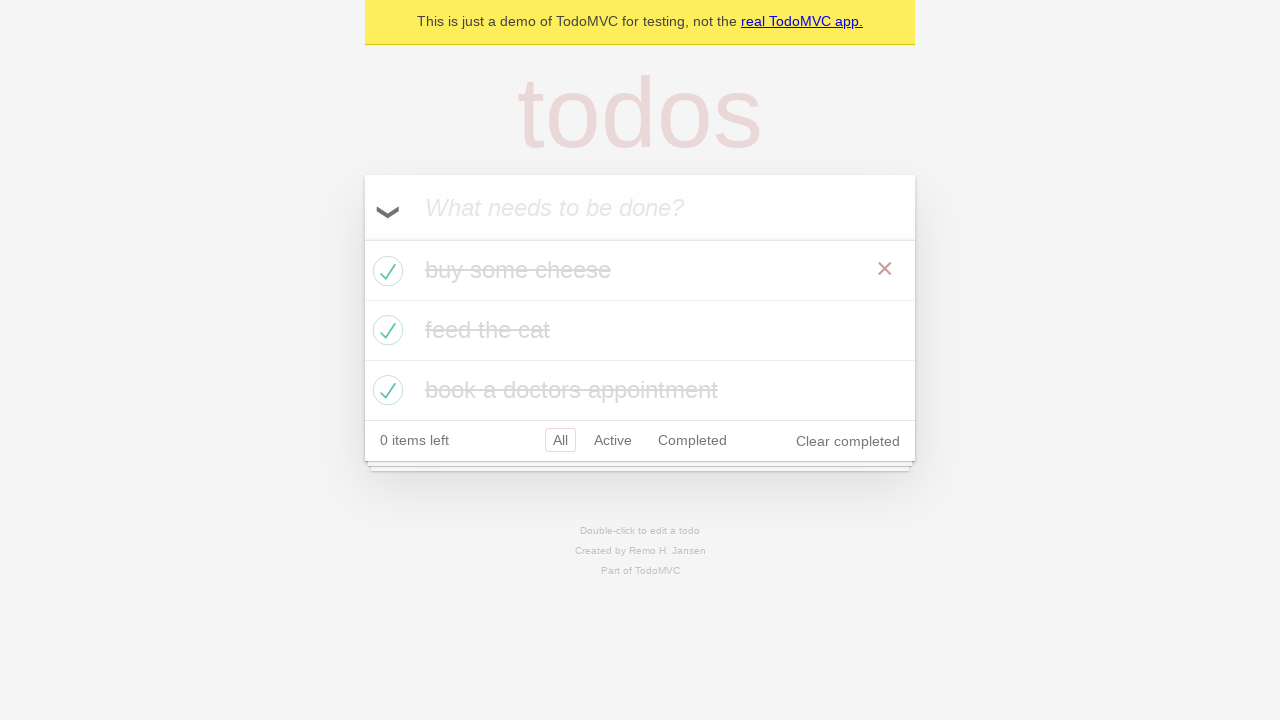